Tests navigation from Testlink homepage to their GitHub repository, verifying page content along the way

Starting URL: https://testlink.org/

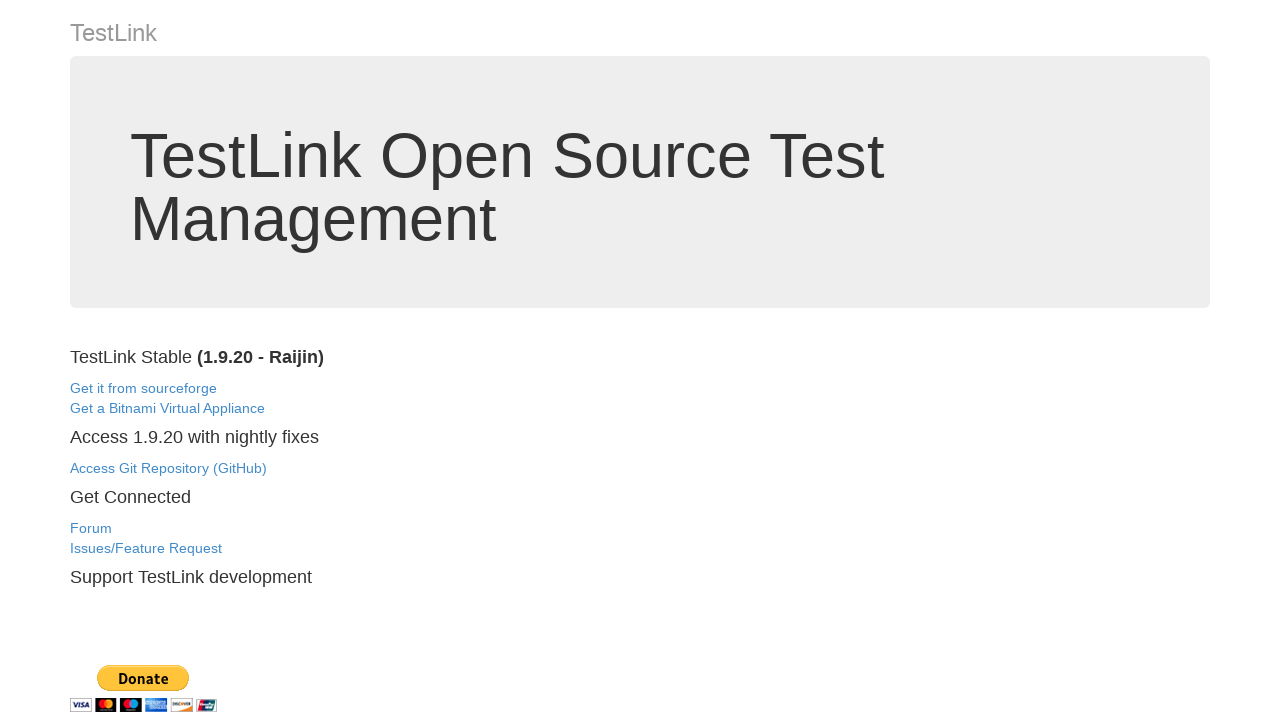

Waited for body element to load on Testlink homepage
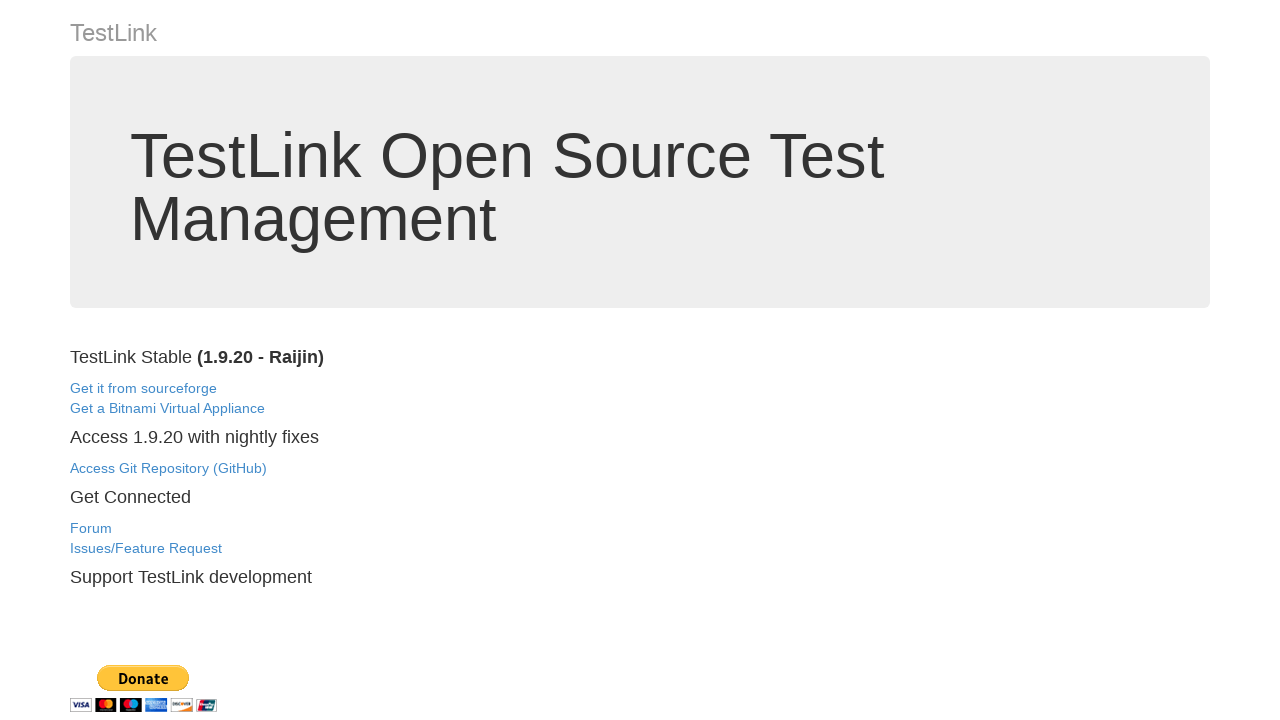

Verified Testlink page title or URL contains 'testlink'
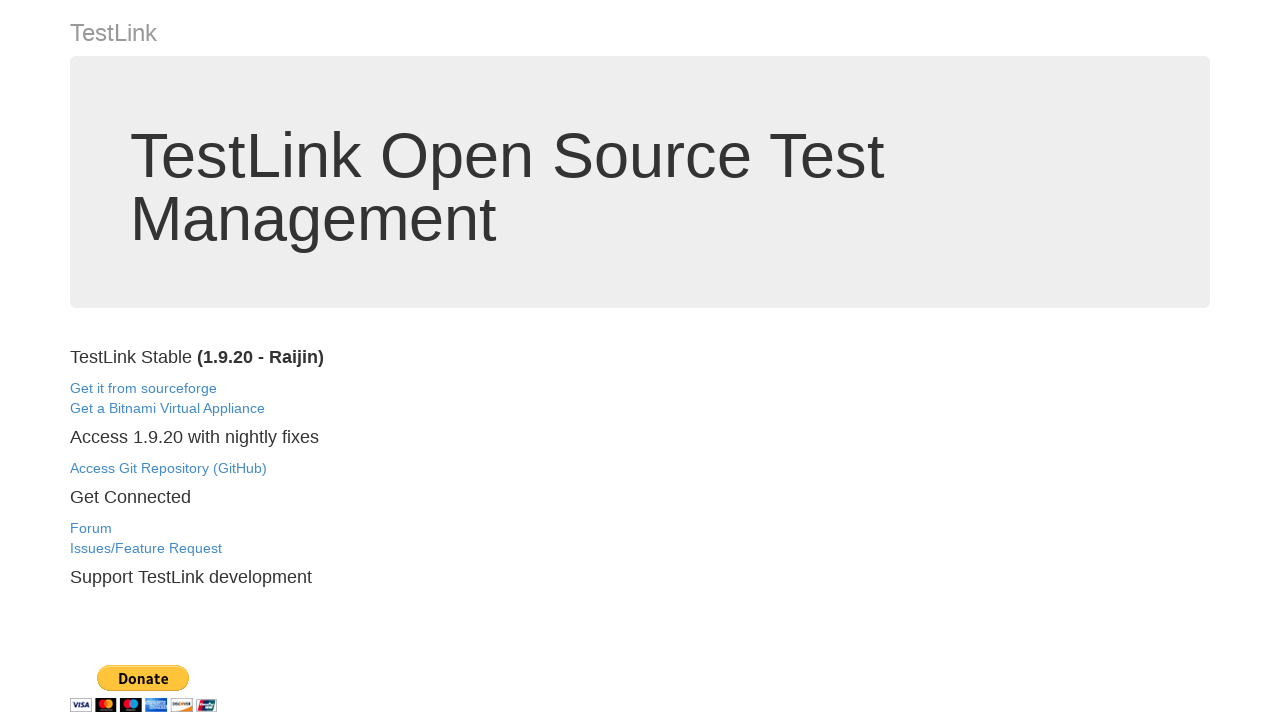

Clicked GitHub repository link from Testlink homepage at (168, 468) on a[href*='github.com/TestLinkOpenSourceTRMS']
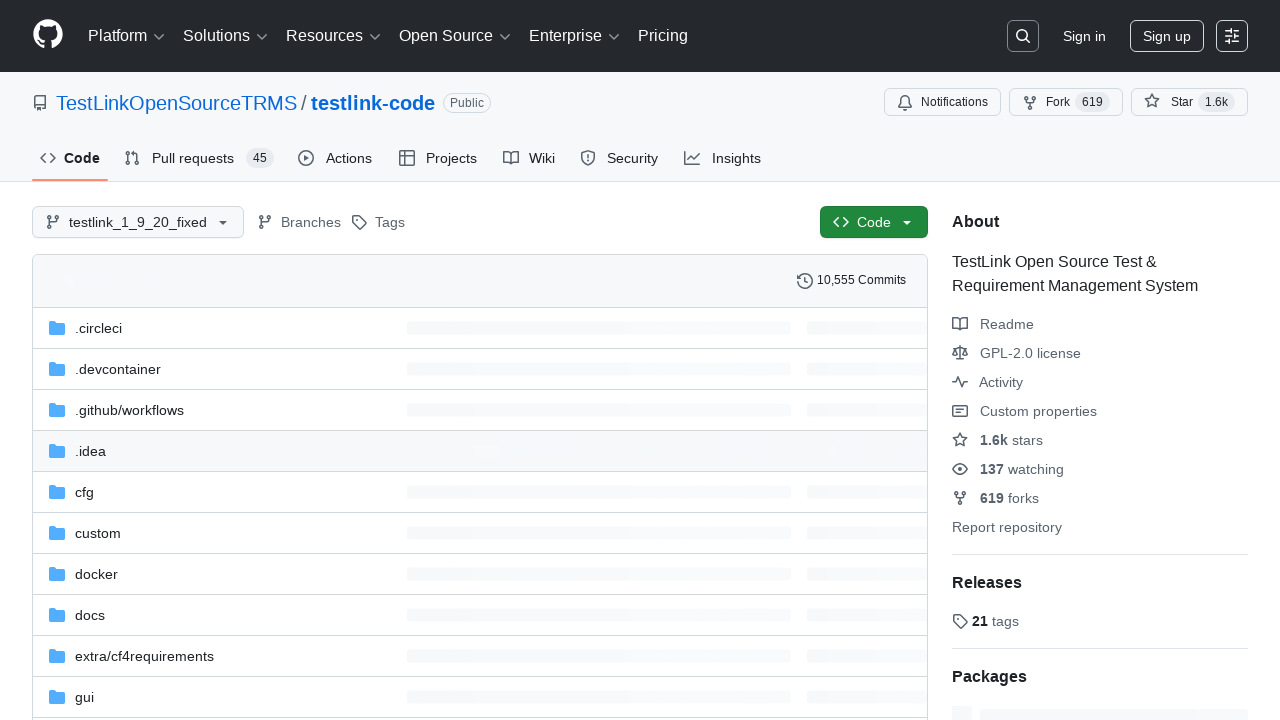

Waited for GitHub URL to load
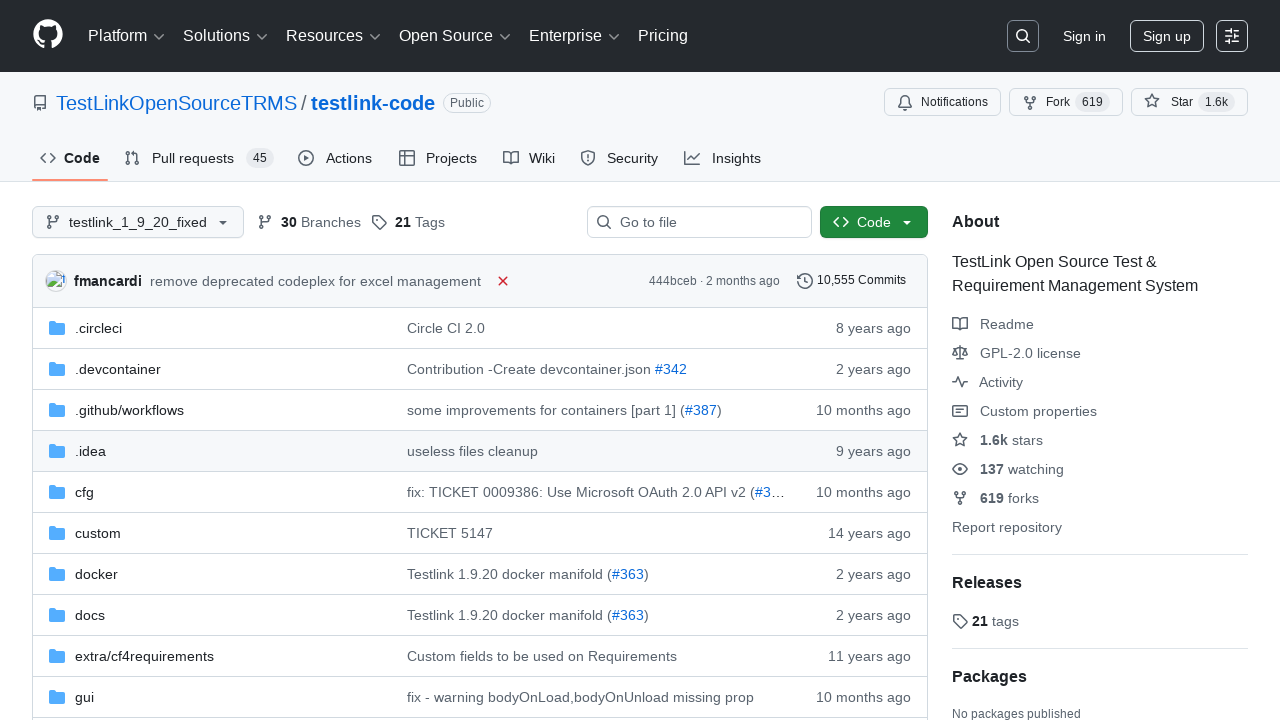

Waited for body element to load on GitHub page
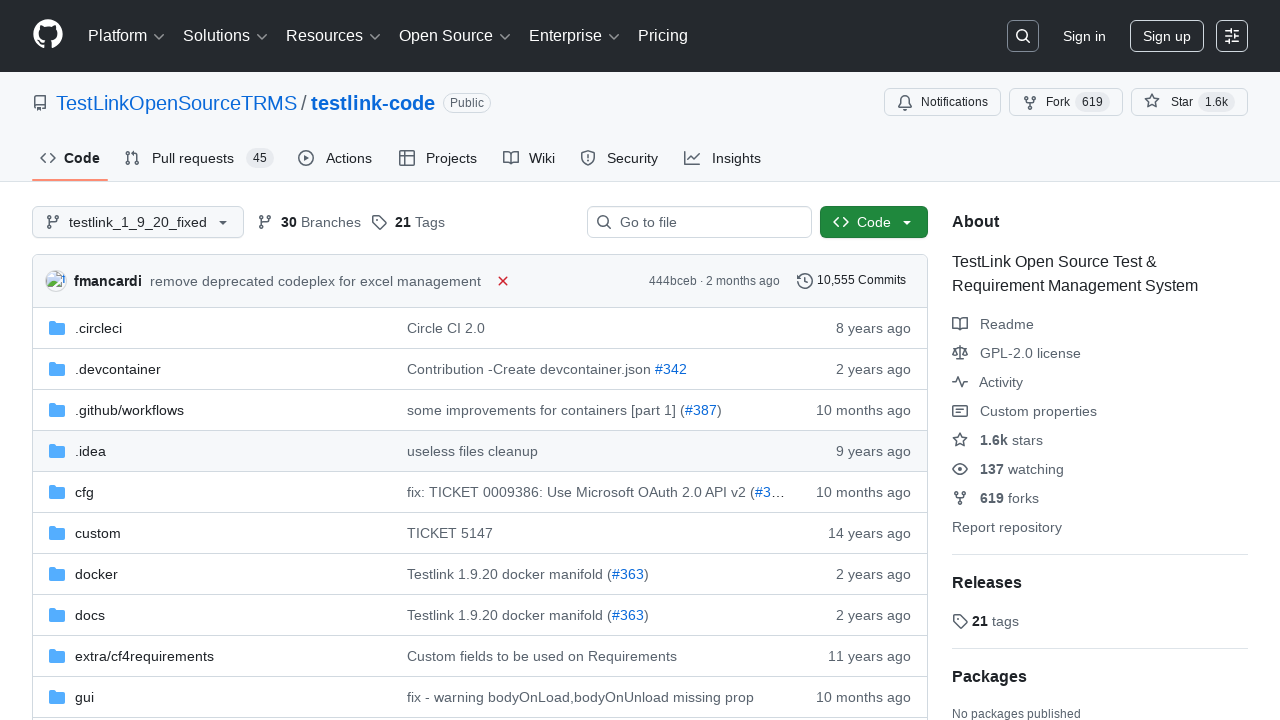

Verified GitHub page URL or content contains 'testlink' or 'TestLink'
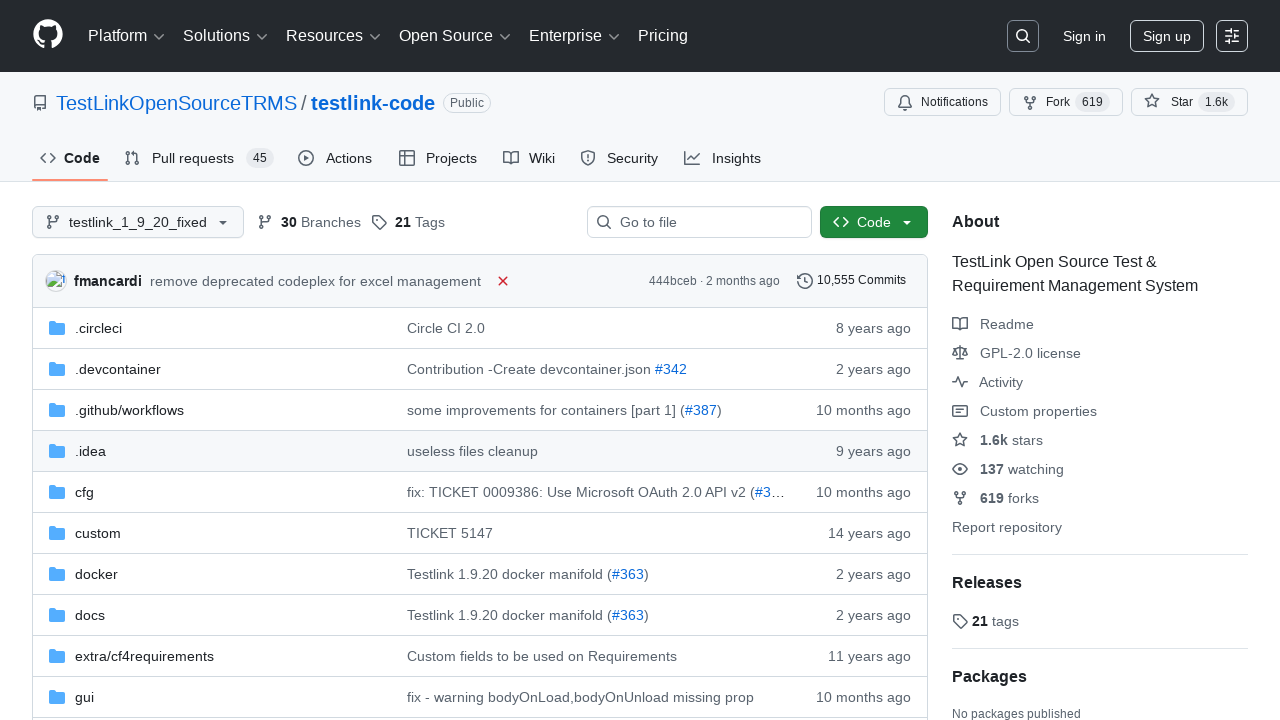

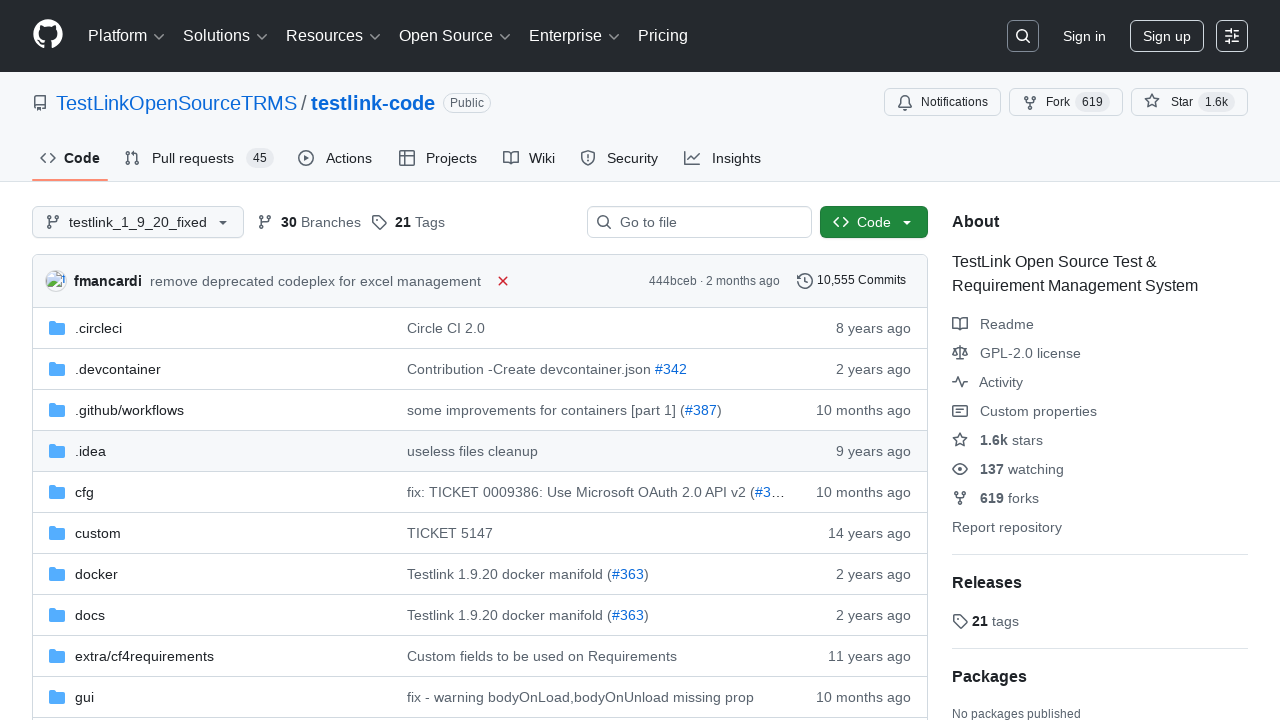